Navigates to edso.in website and verifies the page loads successfully

Starting URL: https://www.edso.in

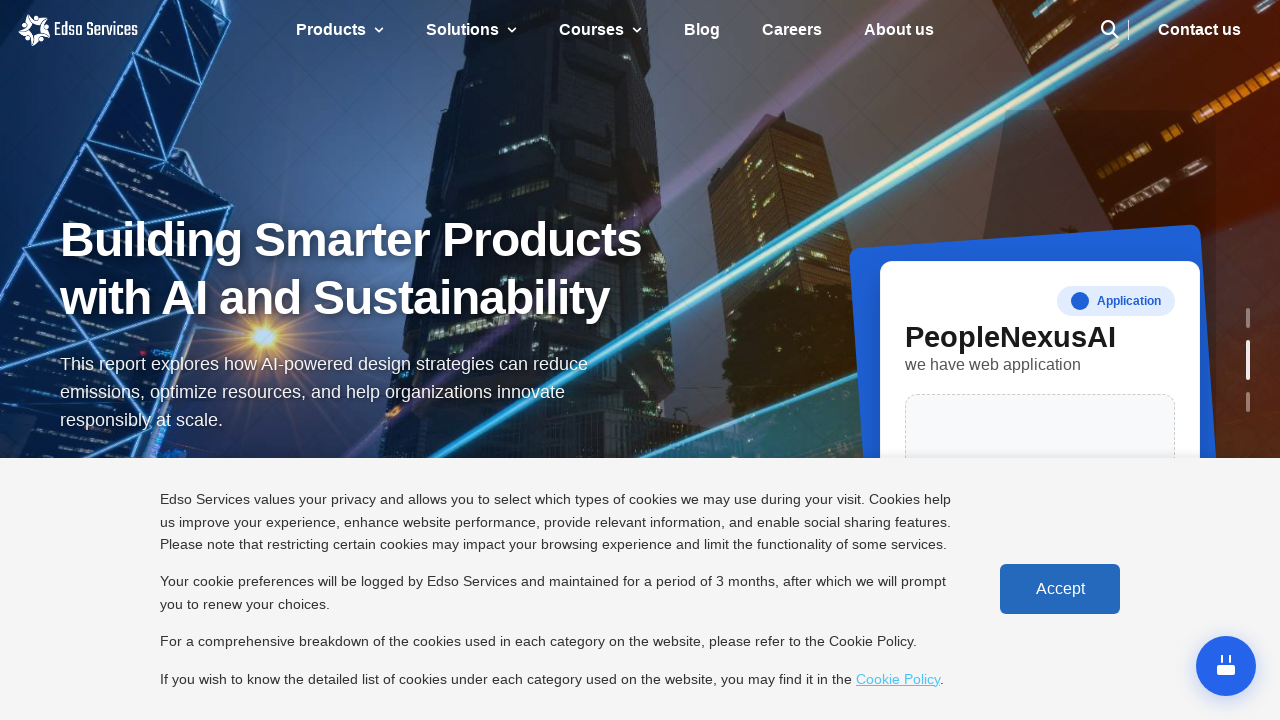

Waited for page to reach domcontentloaded state
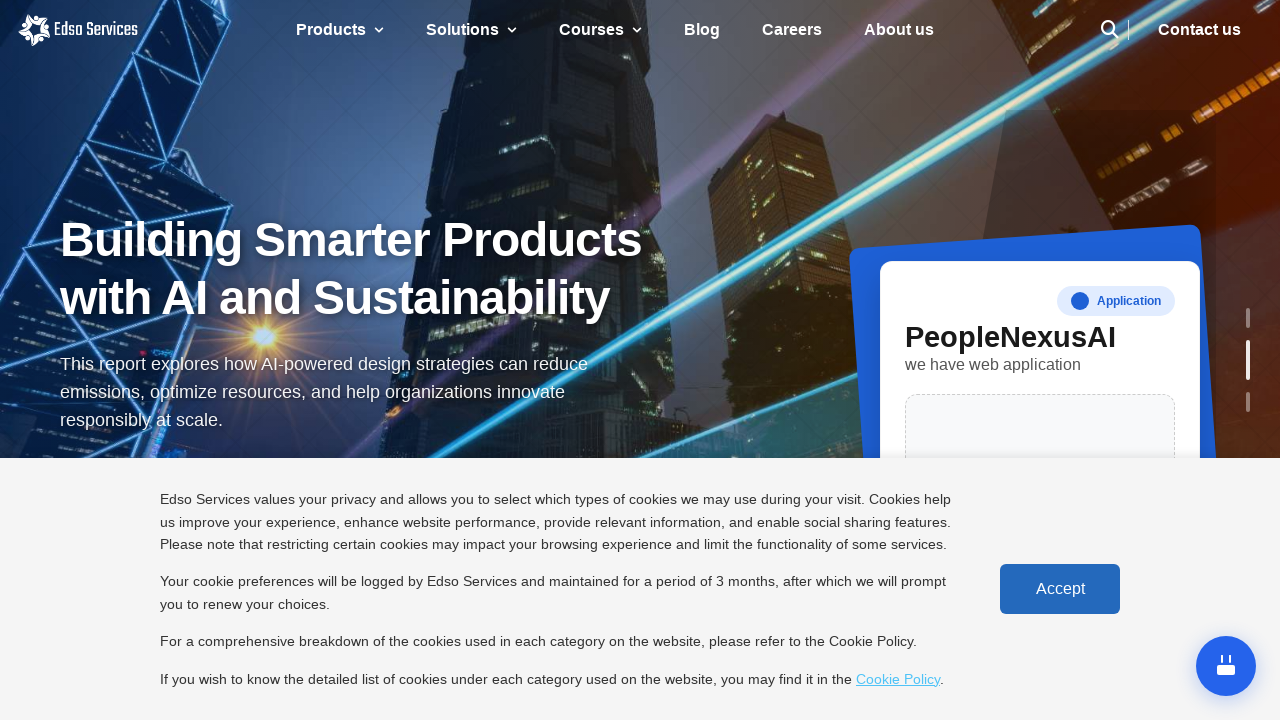

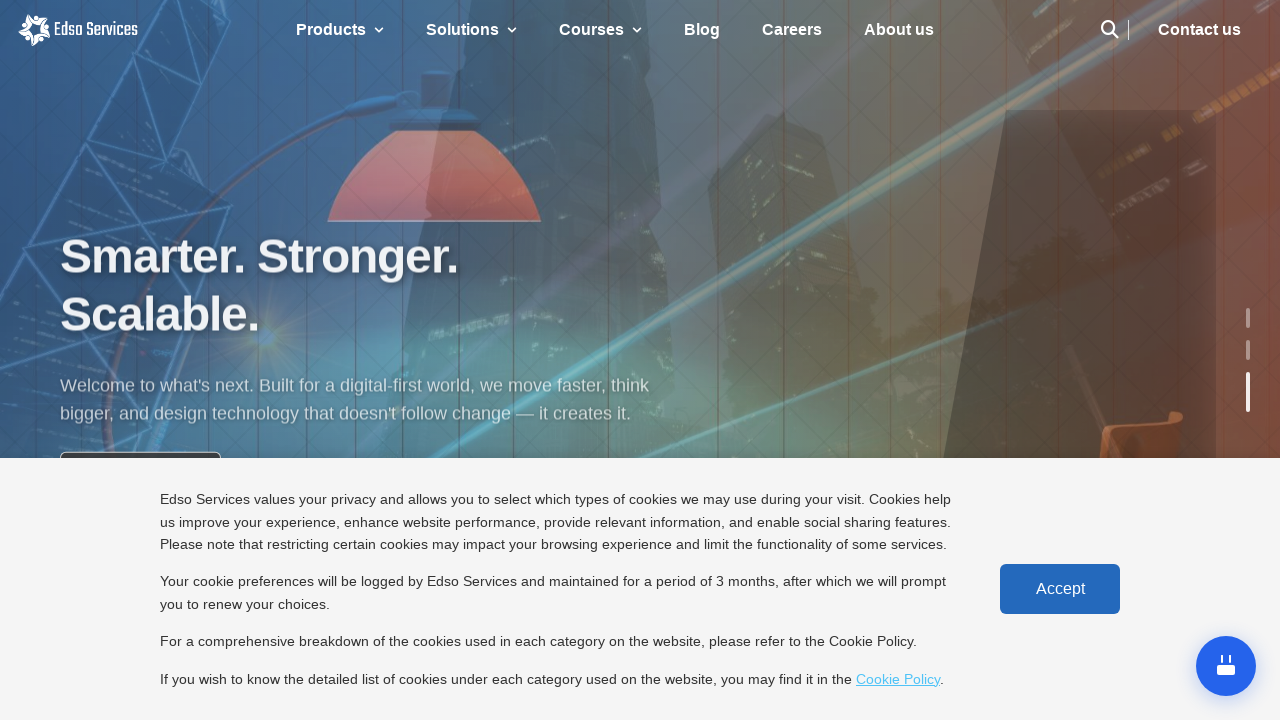